Tests web table functionality by navigating to a practice page, reading table data from a specific column, and verifying that the sum of values matches the displayed total amount.

Starting URL: https://rahulshettyacademy.com/AutomationPractice/

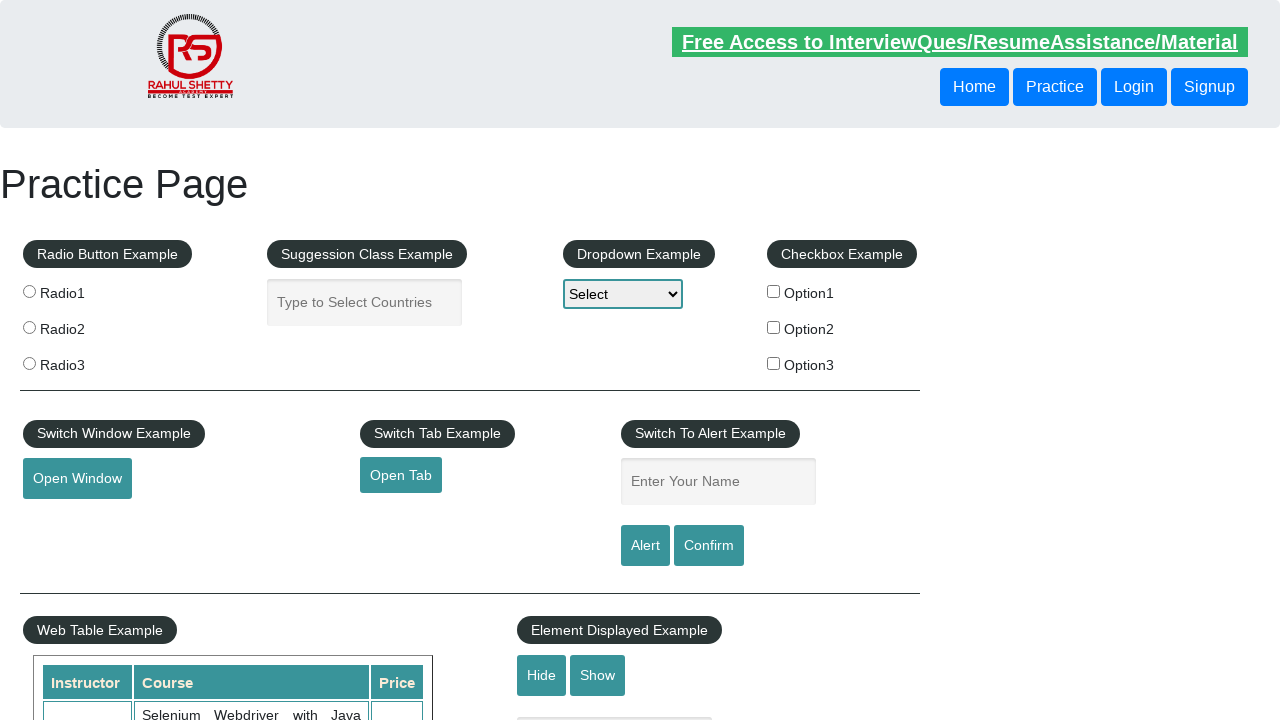

Waited for table container to be visible
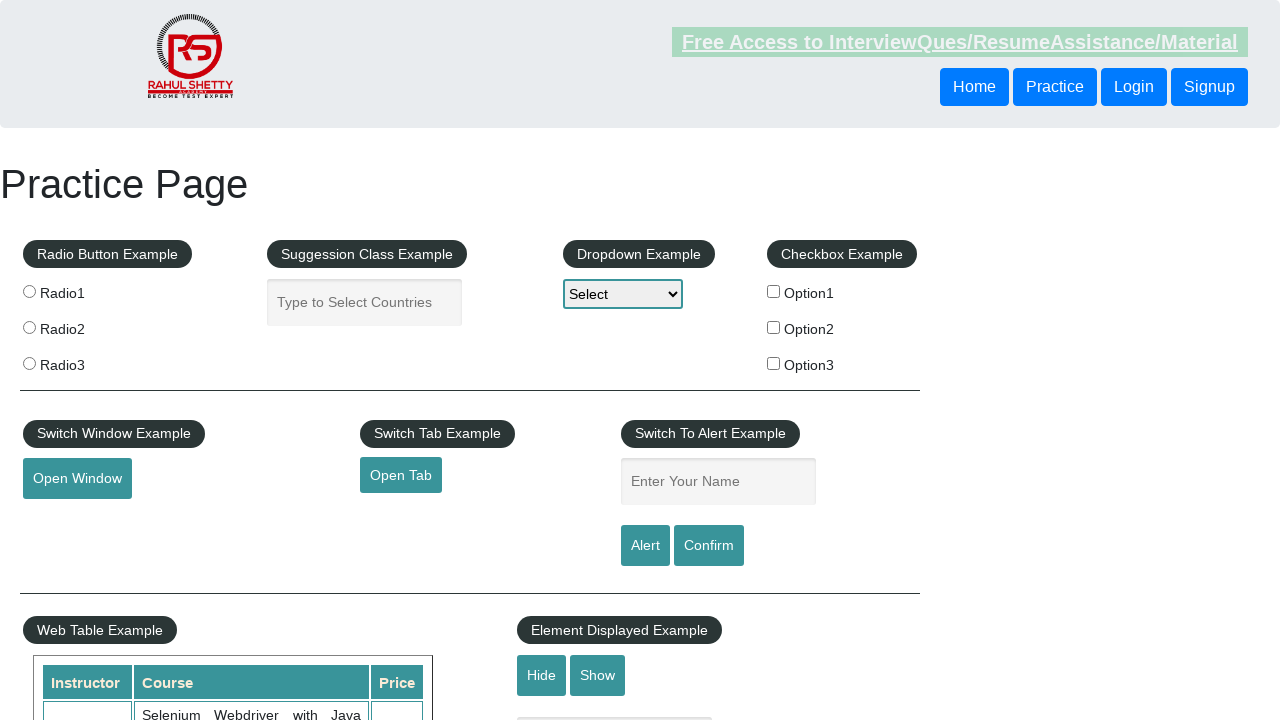

Waited for table column 4 cells to load
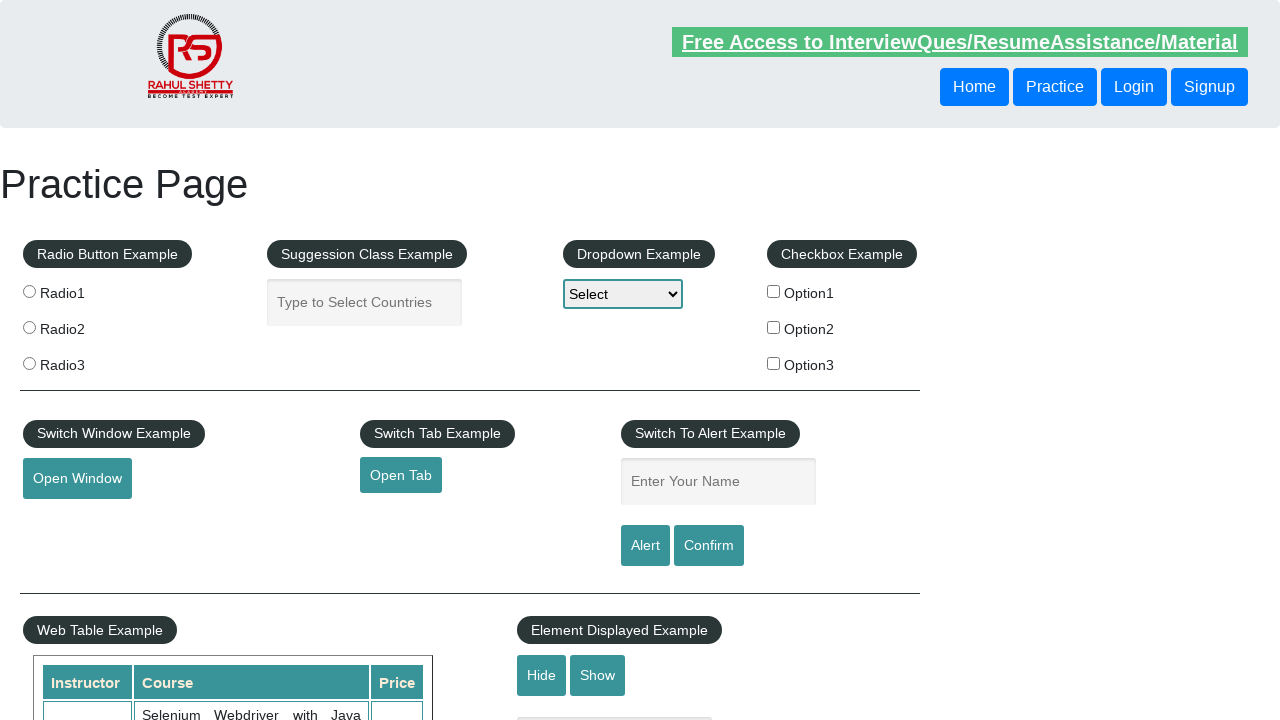

Retrieved all amount values from table column 4 (9 cells found)
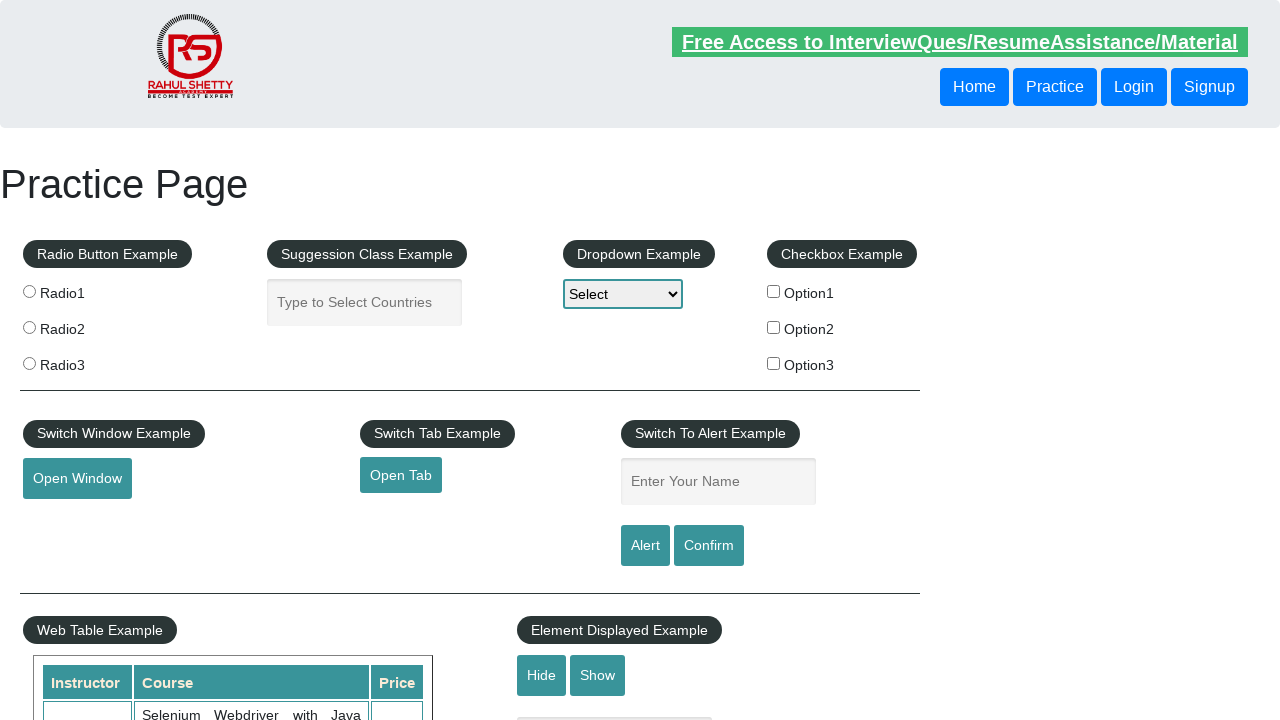

Calculated sum of all column values: 296
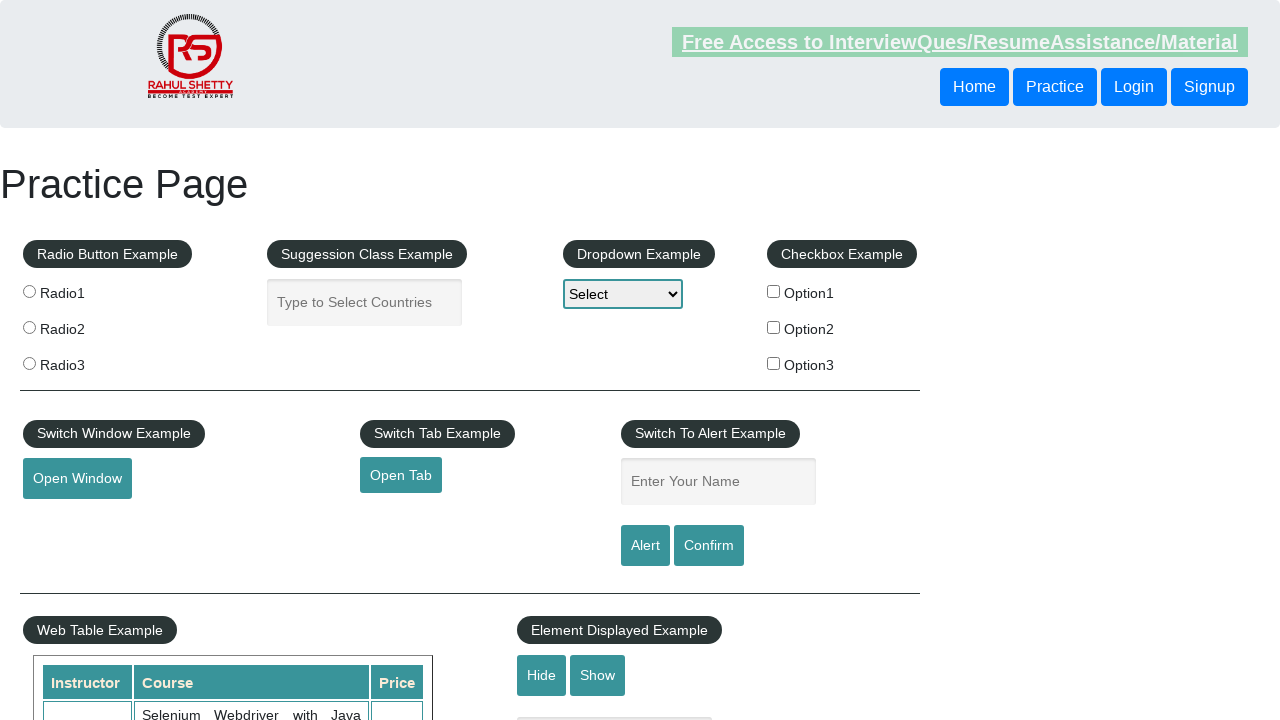

Waited for total amount display element to be visible
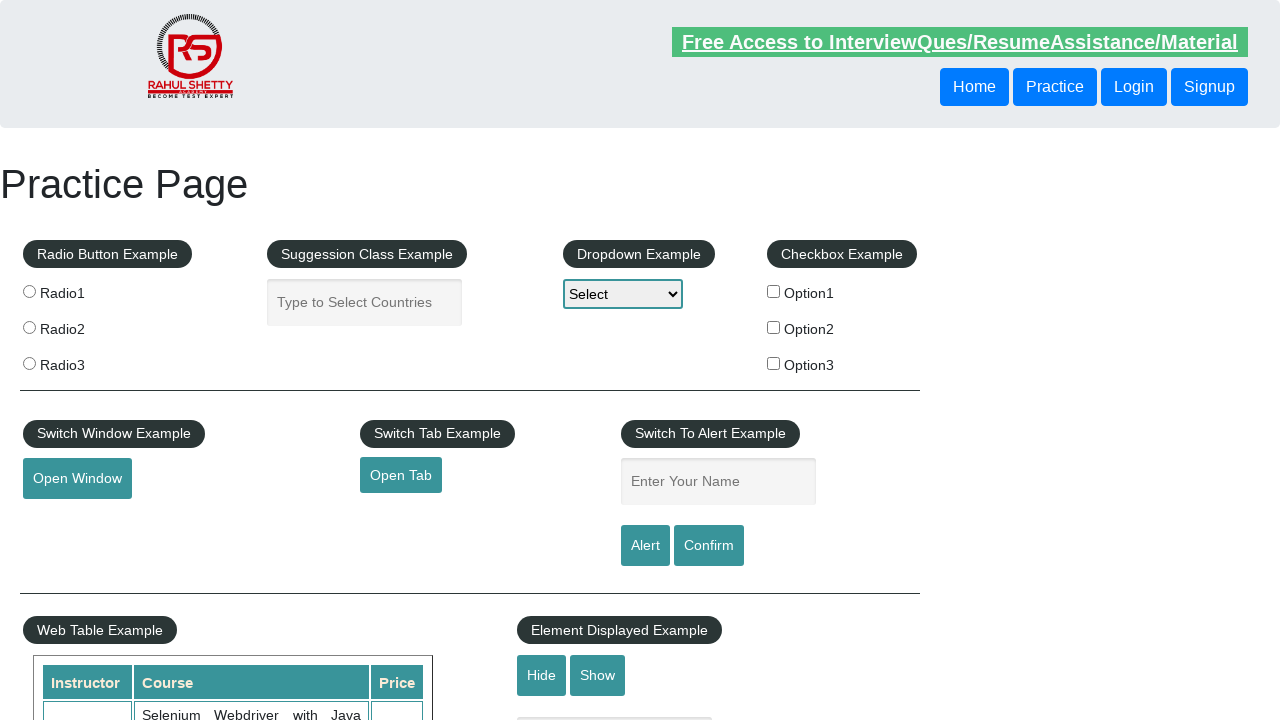

Retrieved displayed total amount text:  Total Amount Collected: 296 
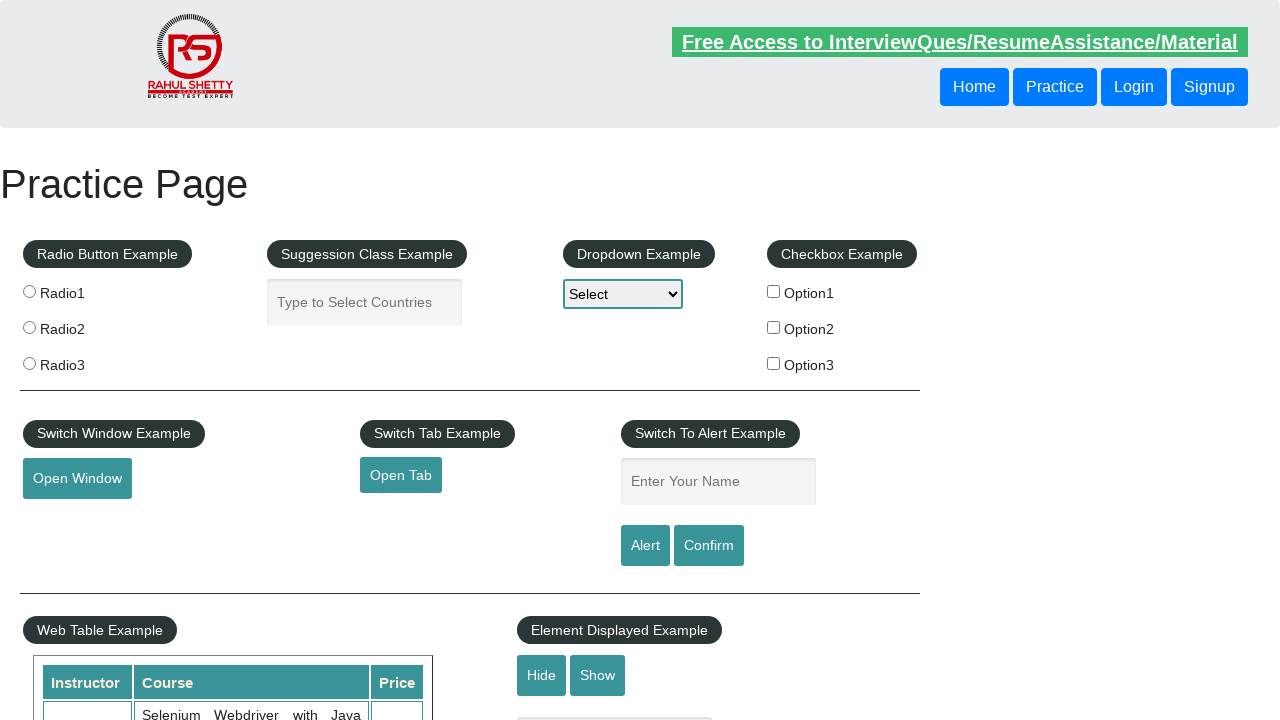

Extracted numeric value from total amount: 296
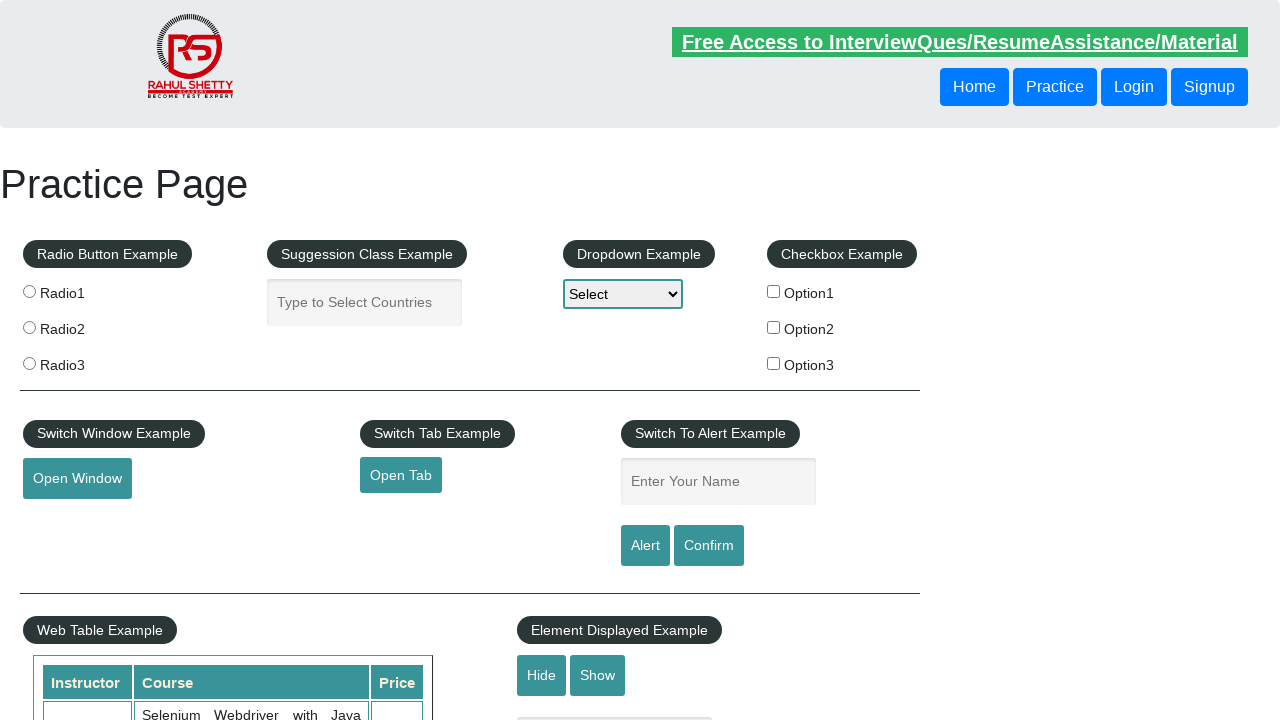

Verified calculated sum (296) matches displayed total (296)
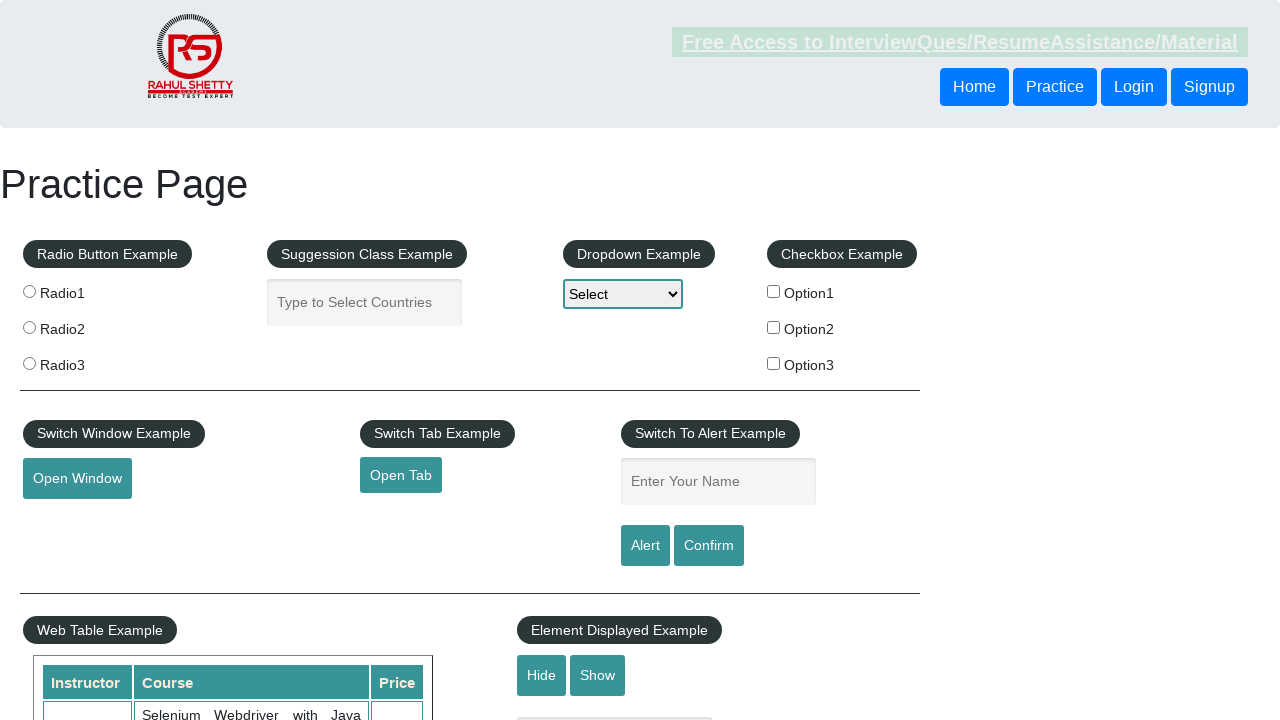

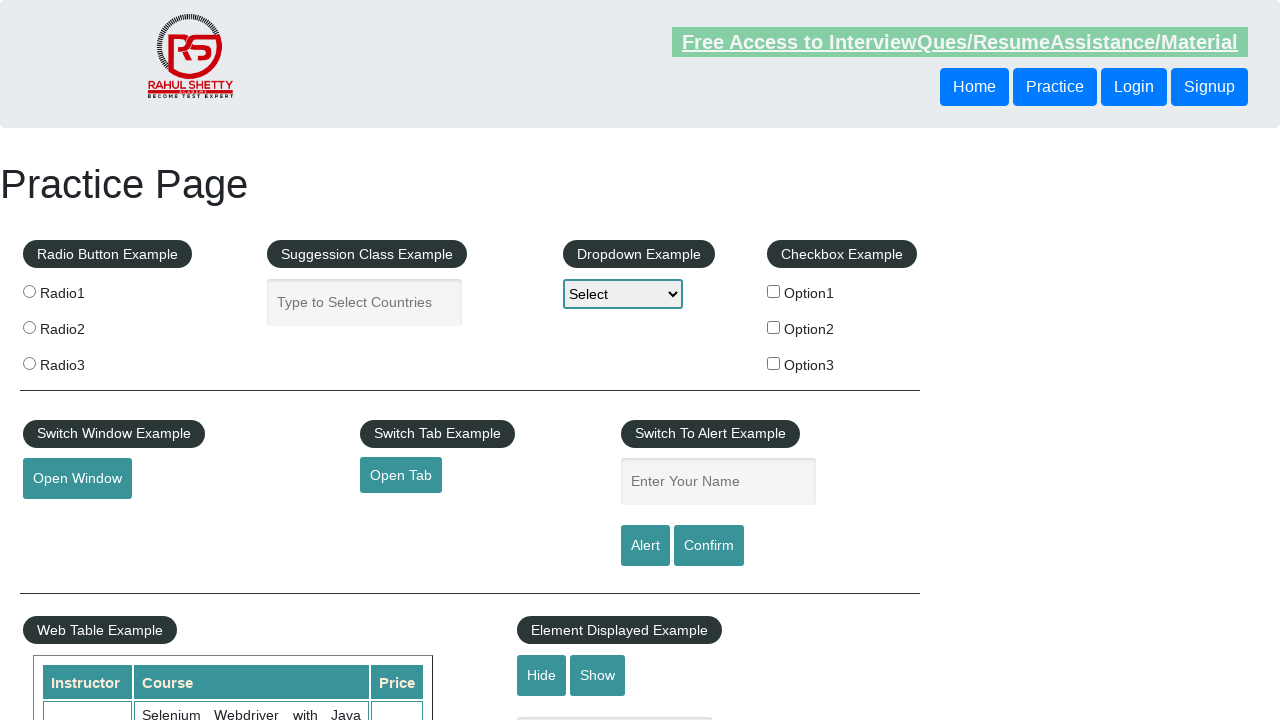